Tests infinite scroll functionality on a quotes page by scrolling down multiple times and waiting for new content to load dynamically.

Starting URL: https://quotes.toscrape.com/scroll

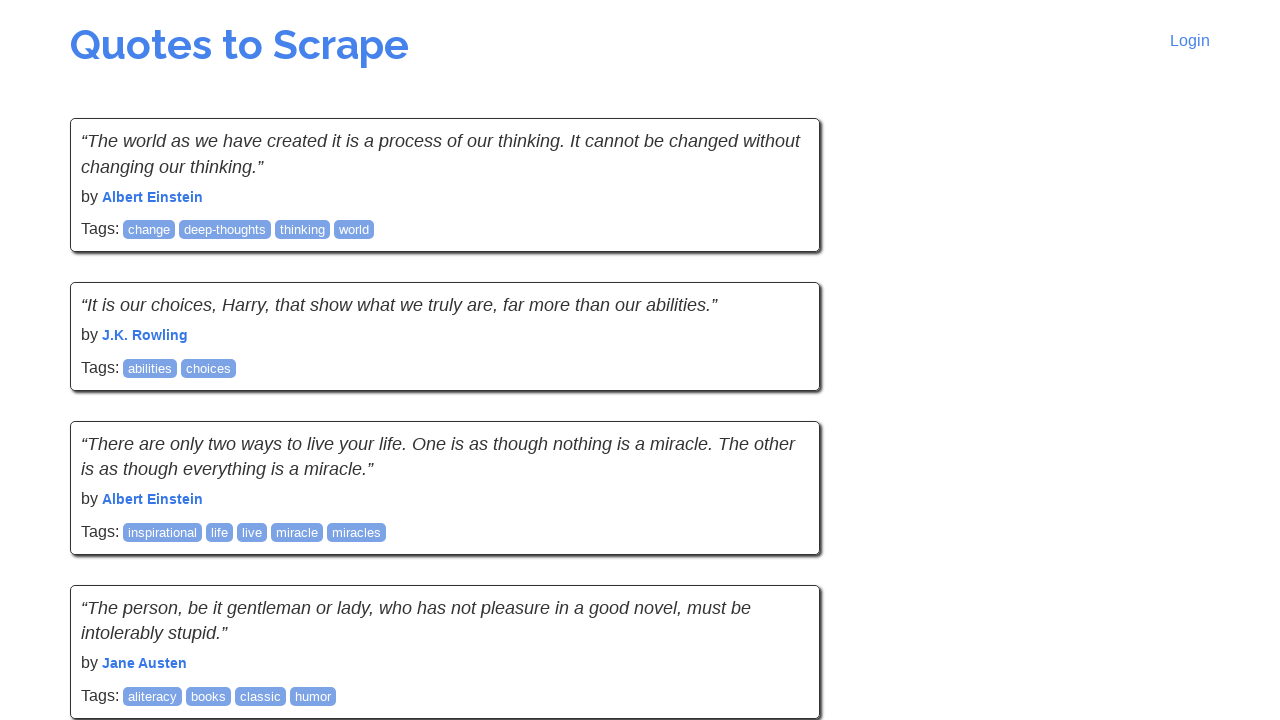

Waited for initial quotes to load
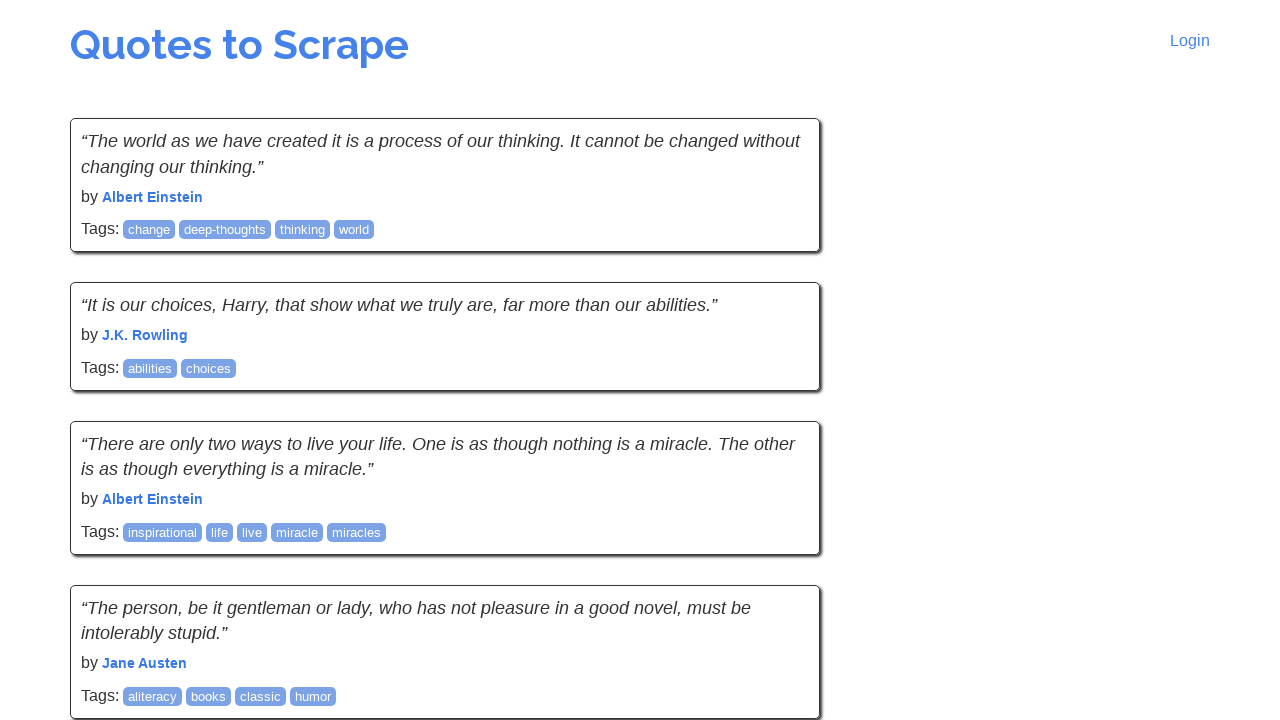

Retrieved initial page height: 1605
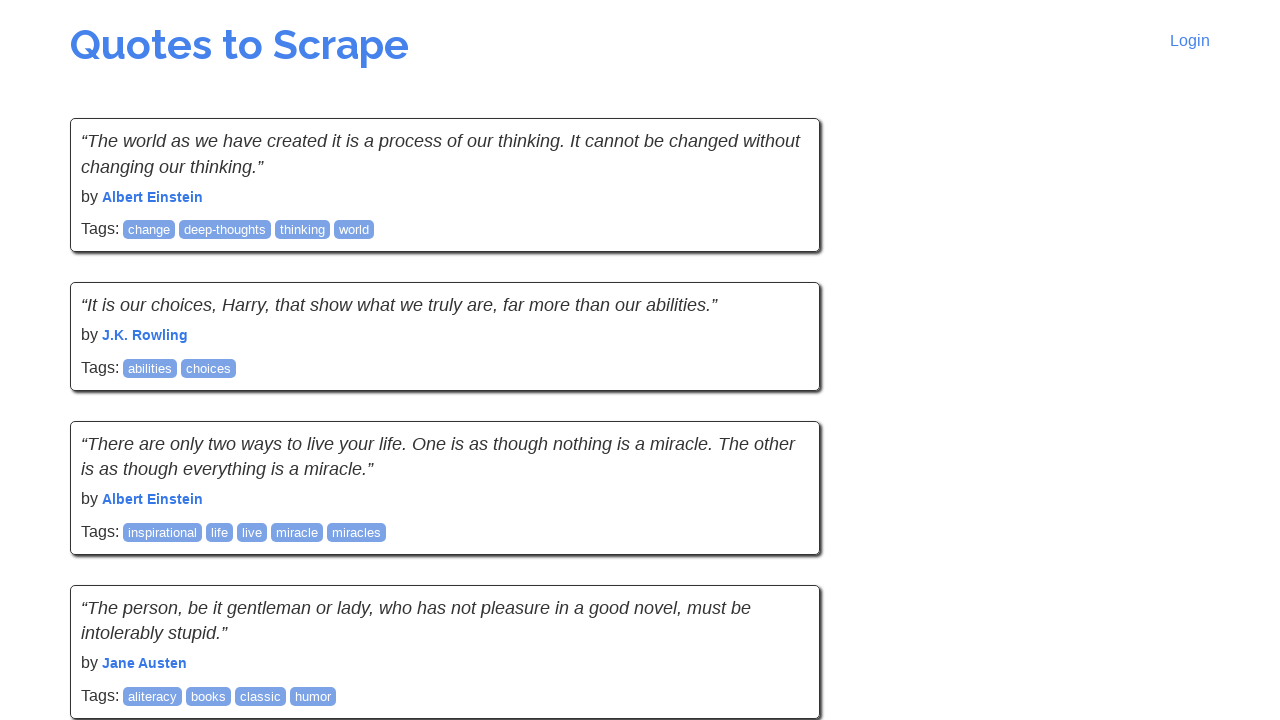

Scrolled down the page
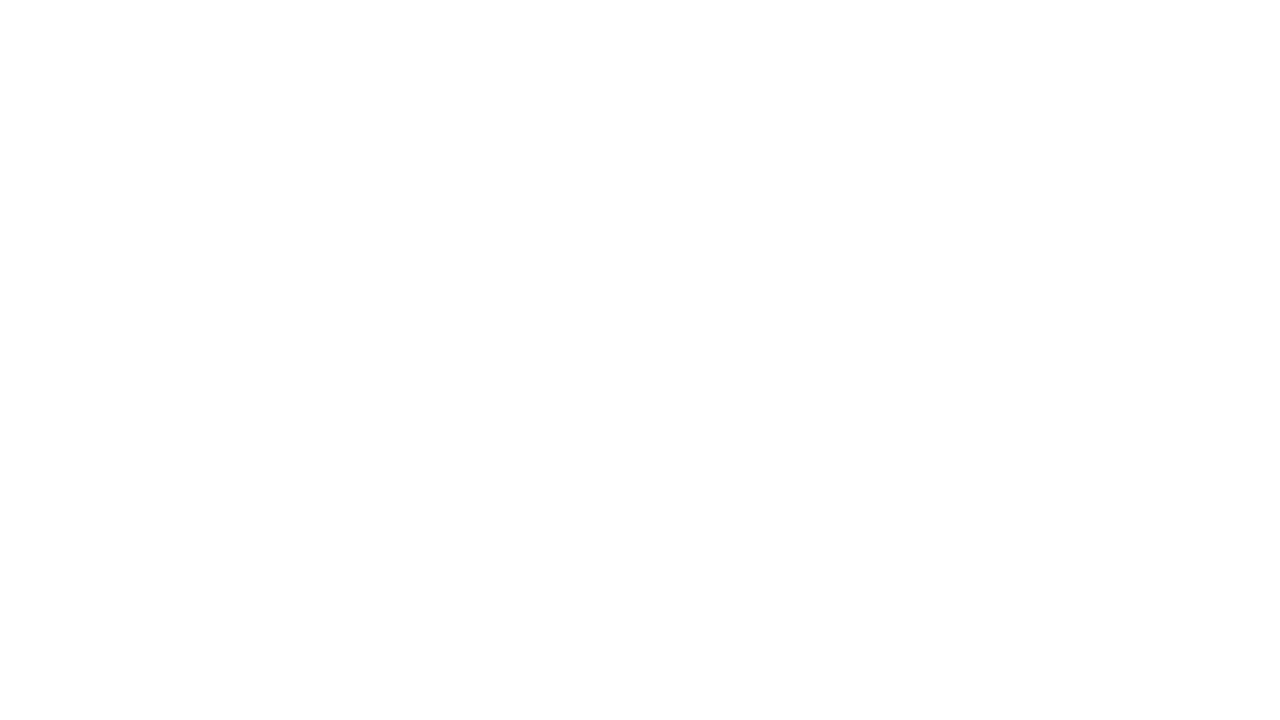

Waited for network to become idle
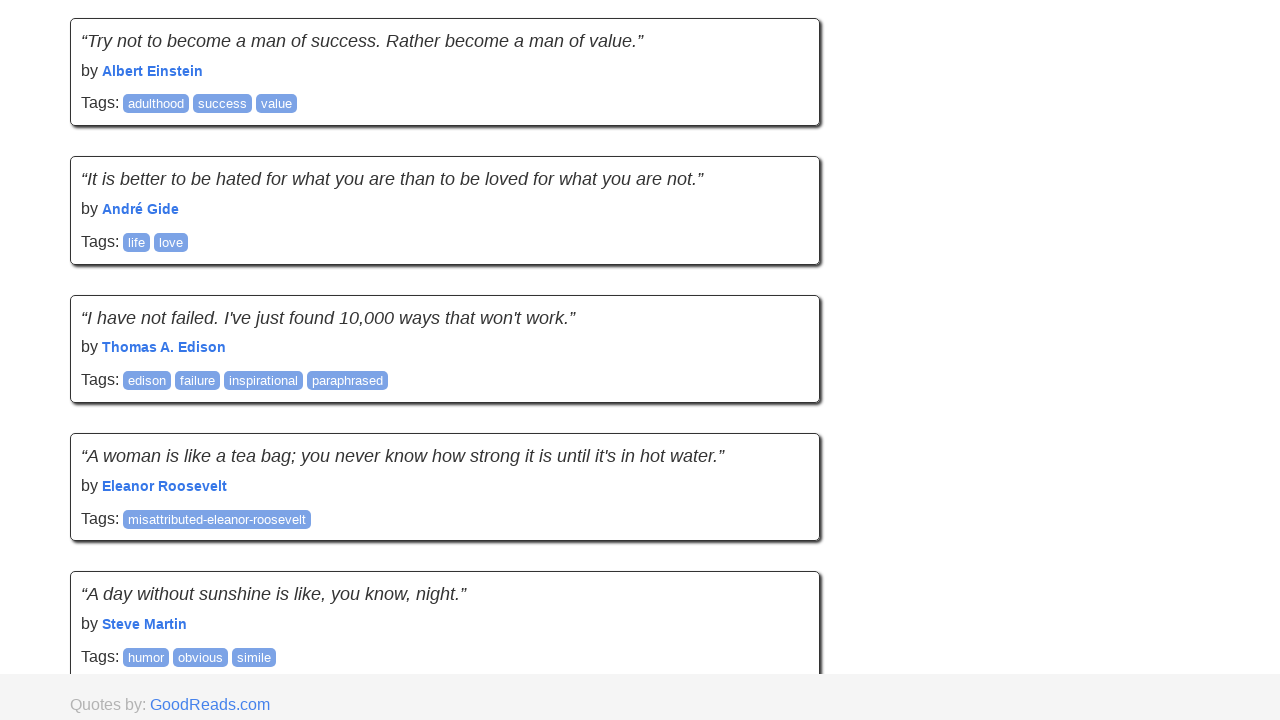

Retrieved metrics after scroll - position: 895, height: 1605
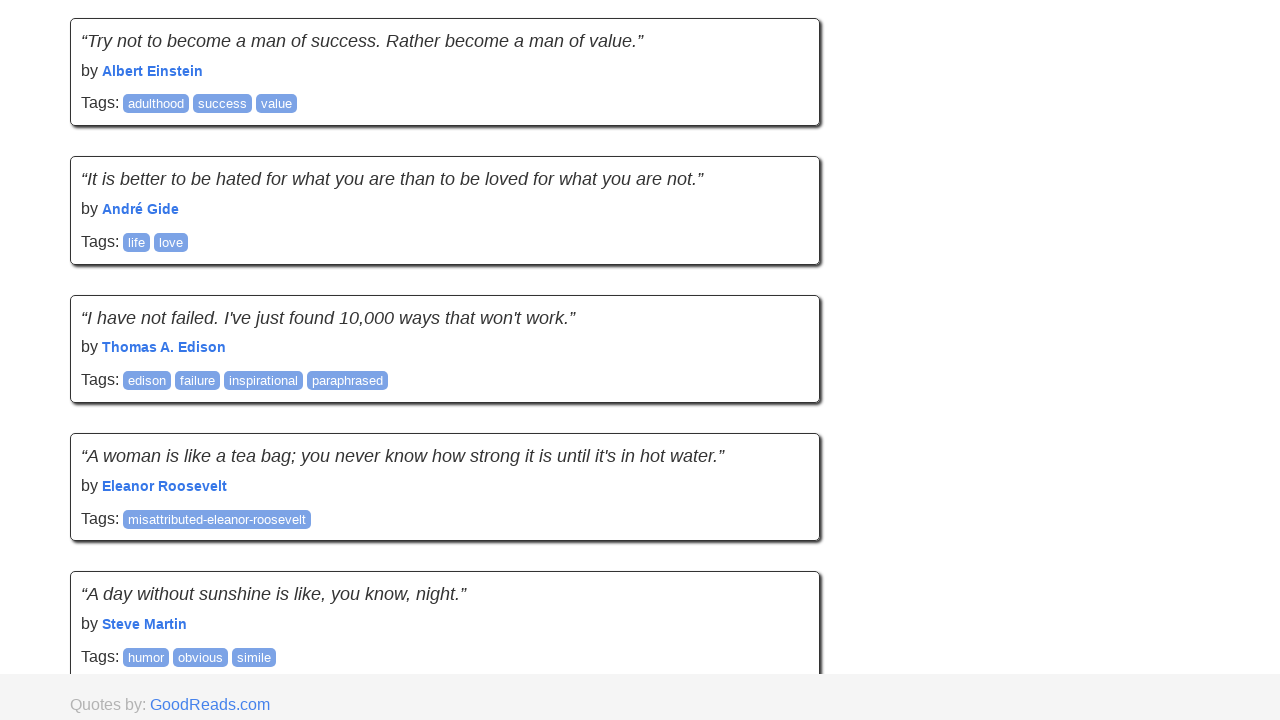

Scrolled down the page
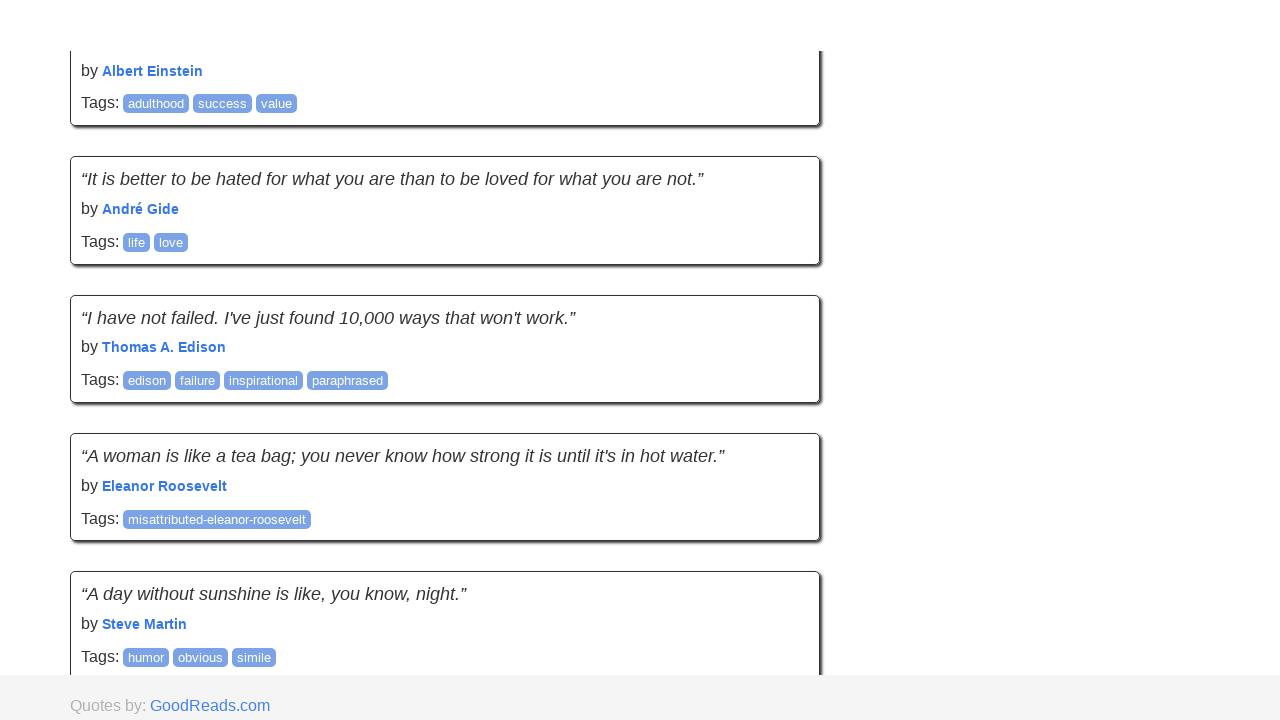

Waited for network to become idle
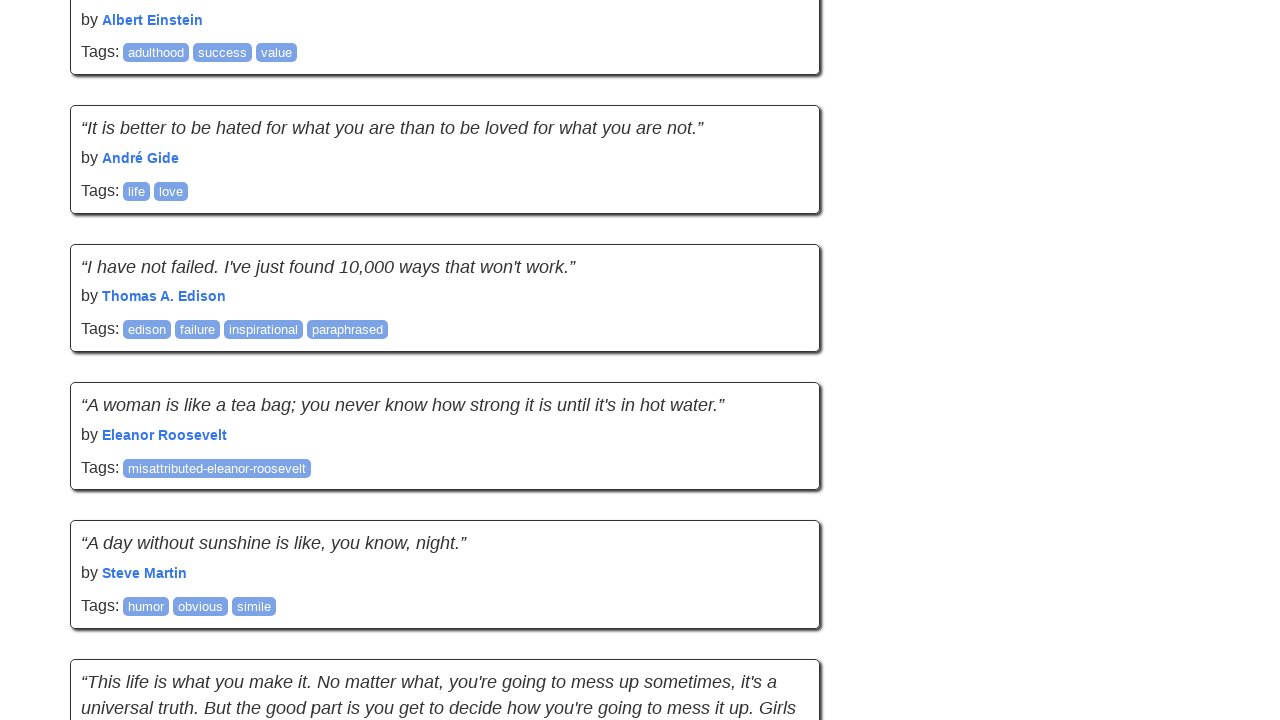

Retrieved metrics after scroll - position: 946, height: 3554
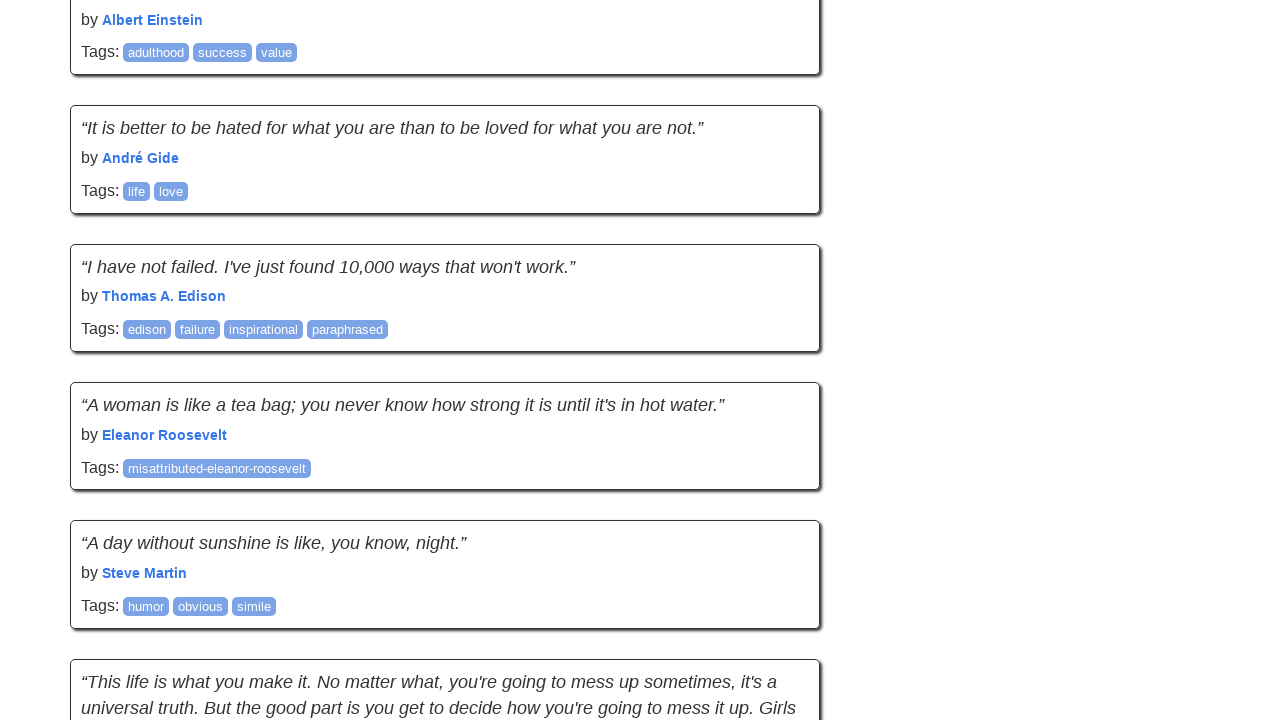

Scrolled down the page
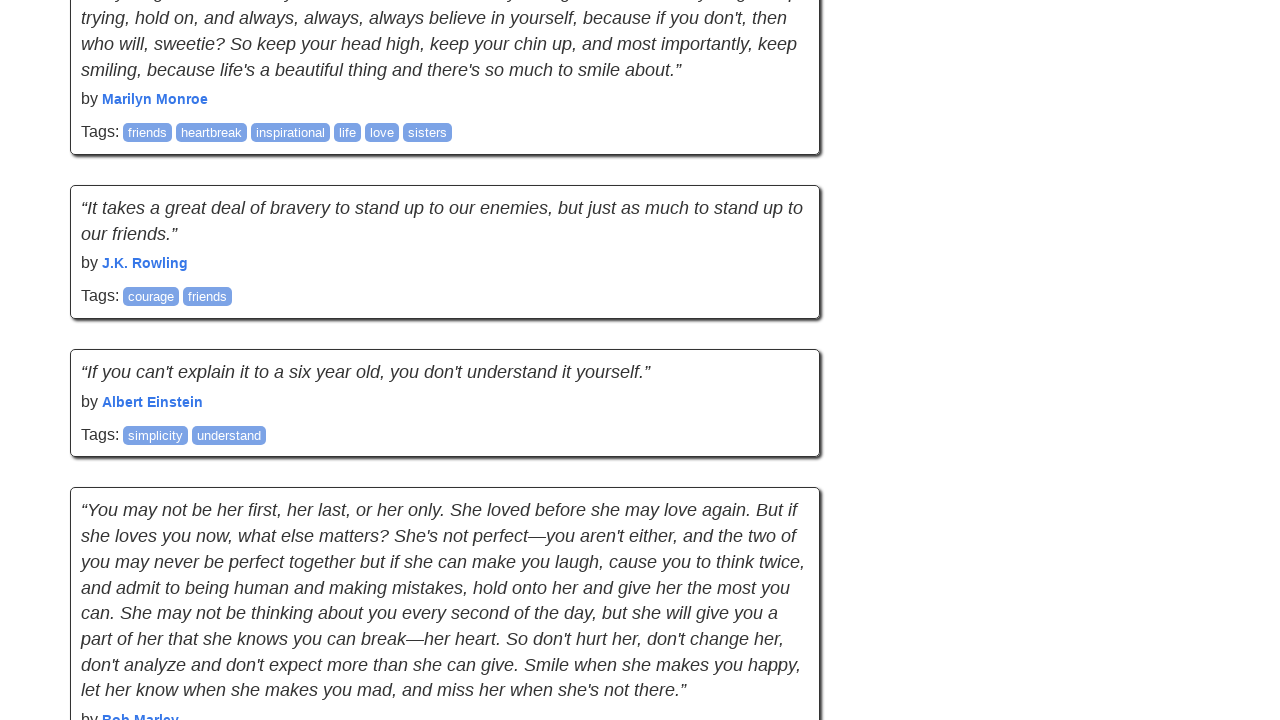

Waited for network to become idle
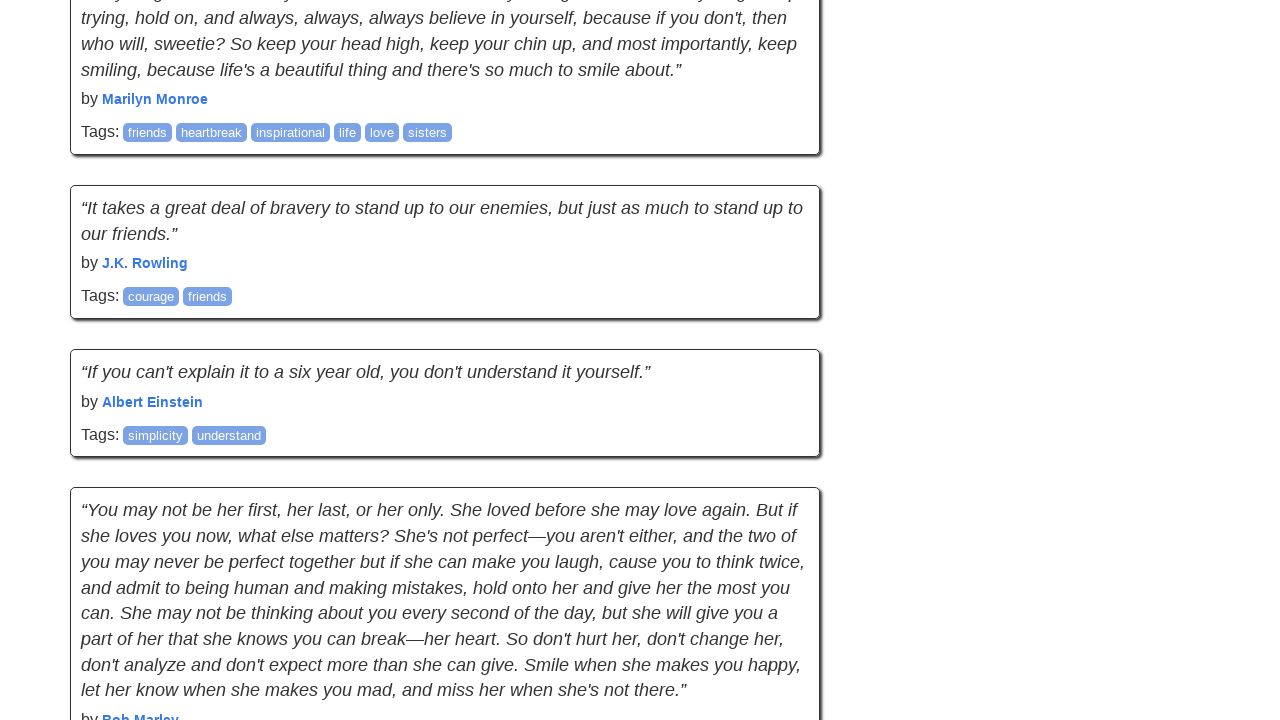

Retrieved metrics after scroll - position: 1841, height: 3554
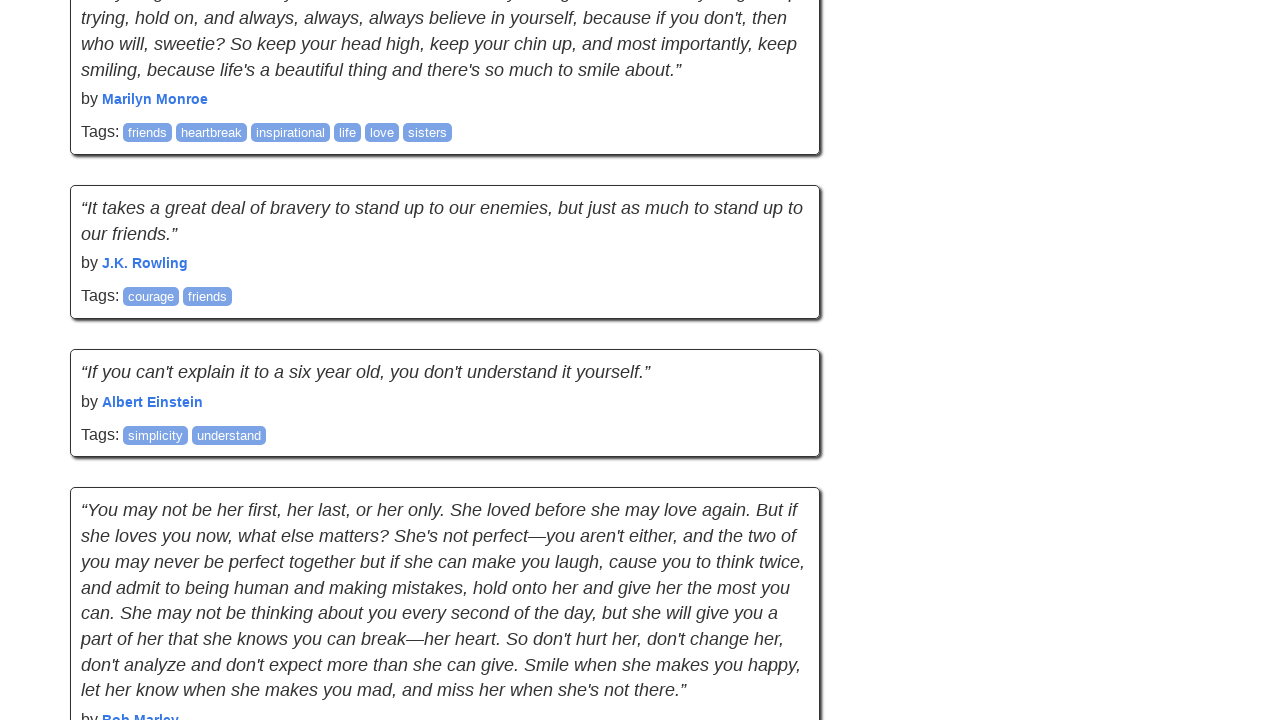

Scrolled down the page
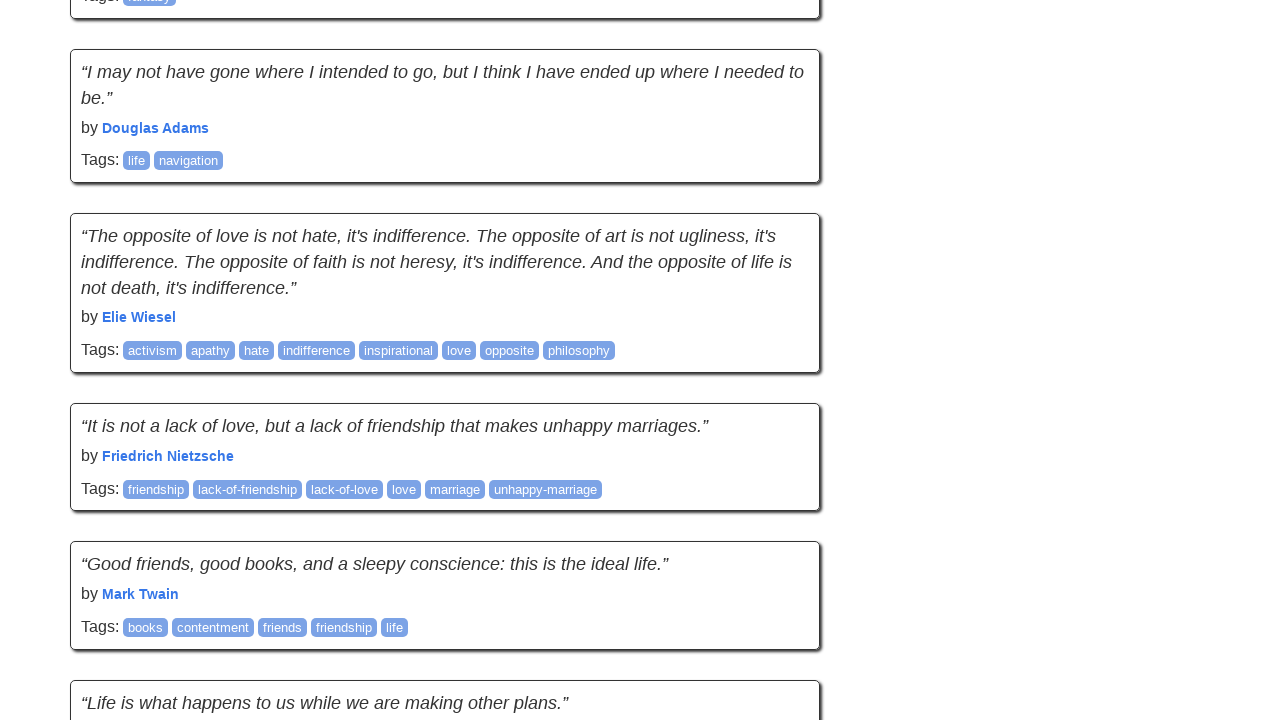

Waited for network to become idle
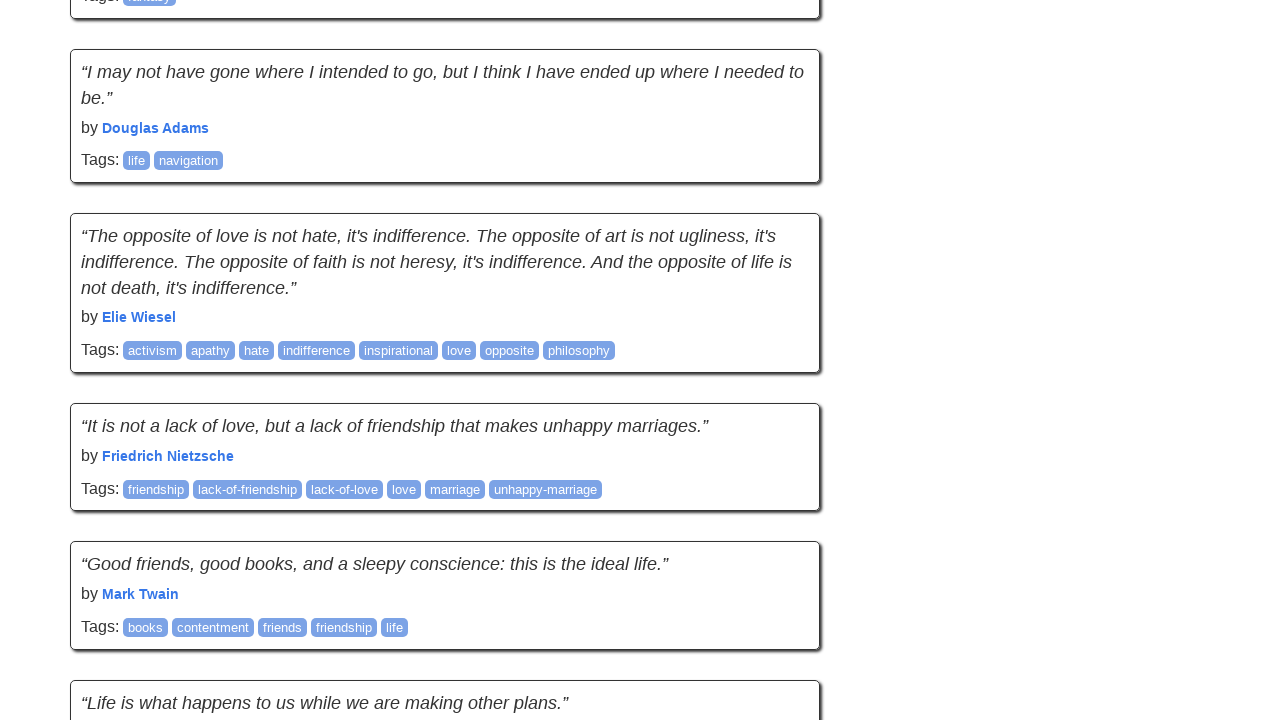

Retrieved metrics after scroll - position: 2736, height: 3554
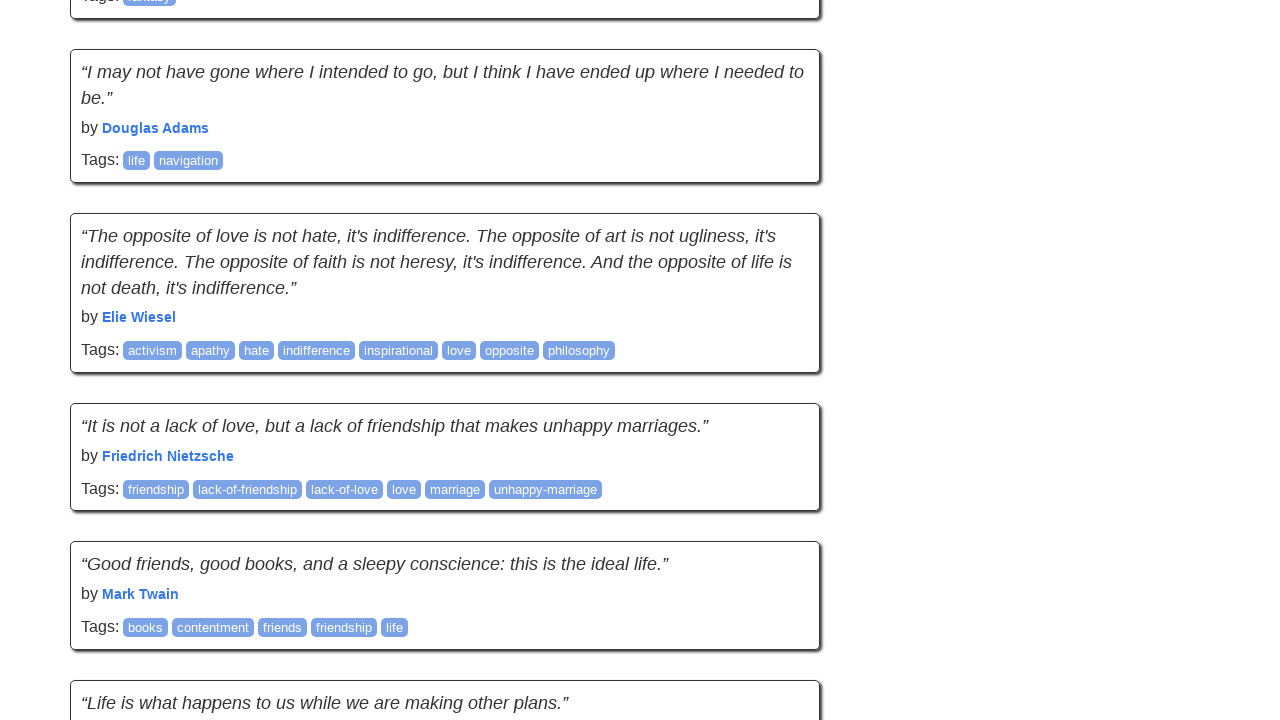

Scrolled down the page
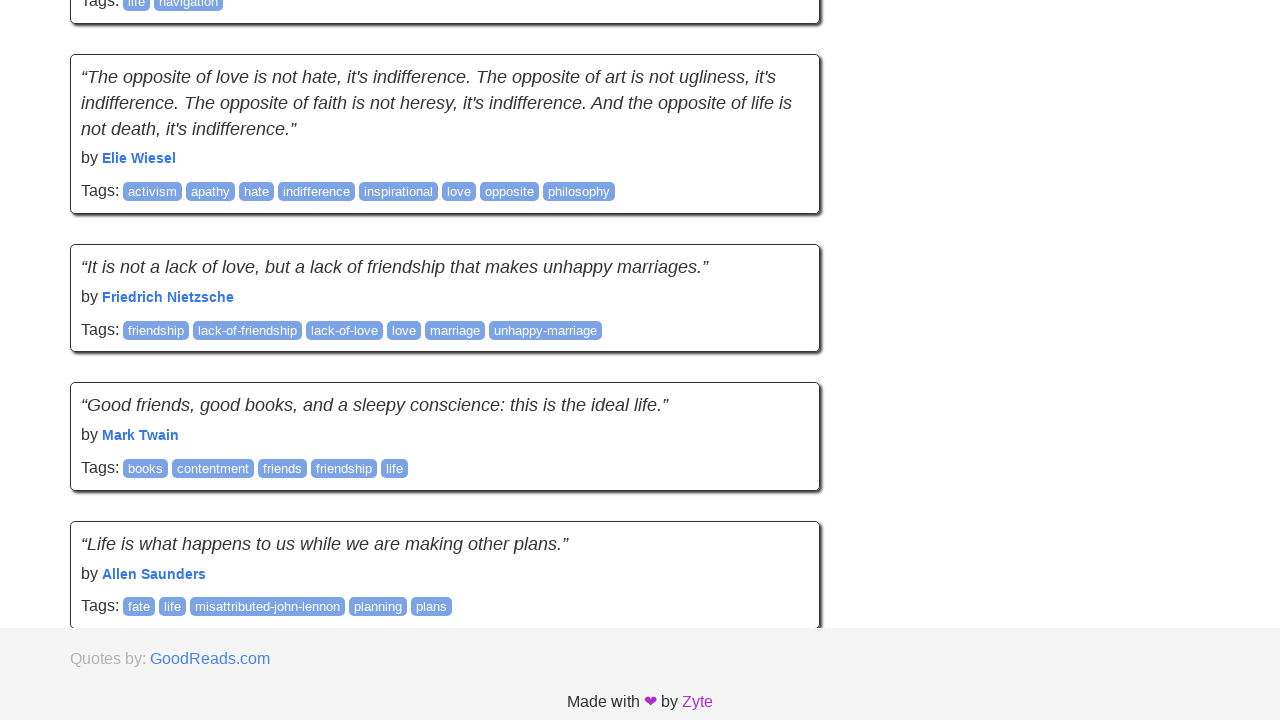

Waited for network to become idle
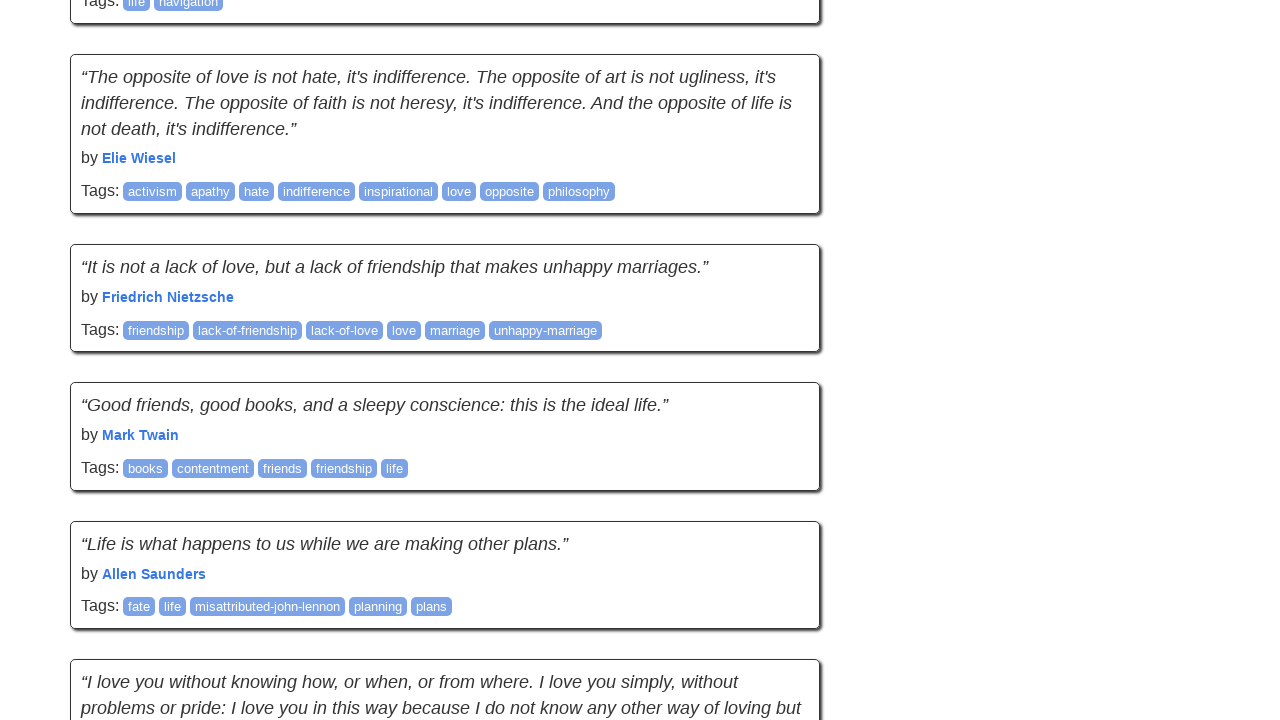

Retrieved metrics after scroll - position: 2895, height: 5118
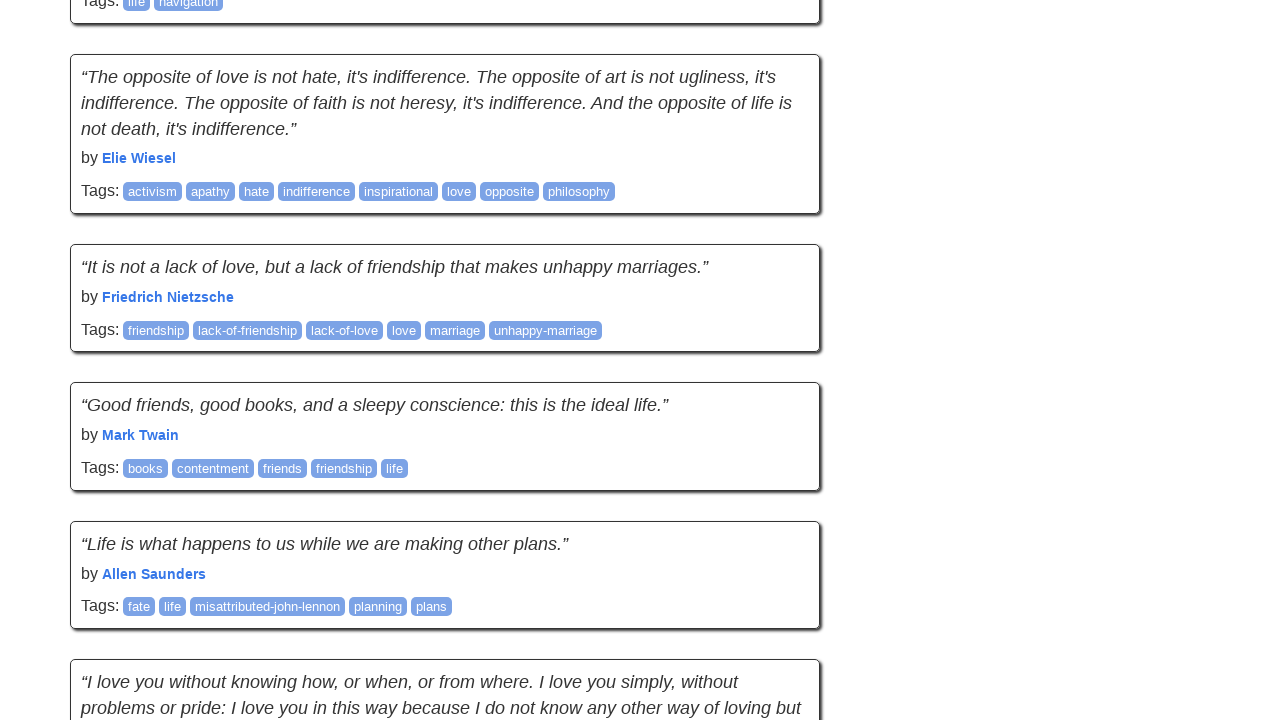

Scrolled down the page
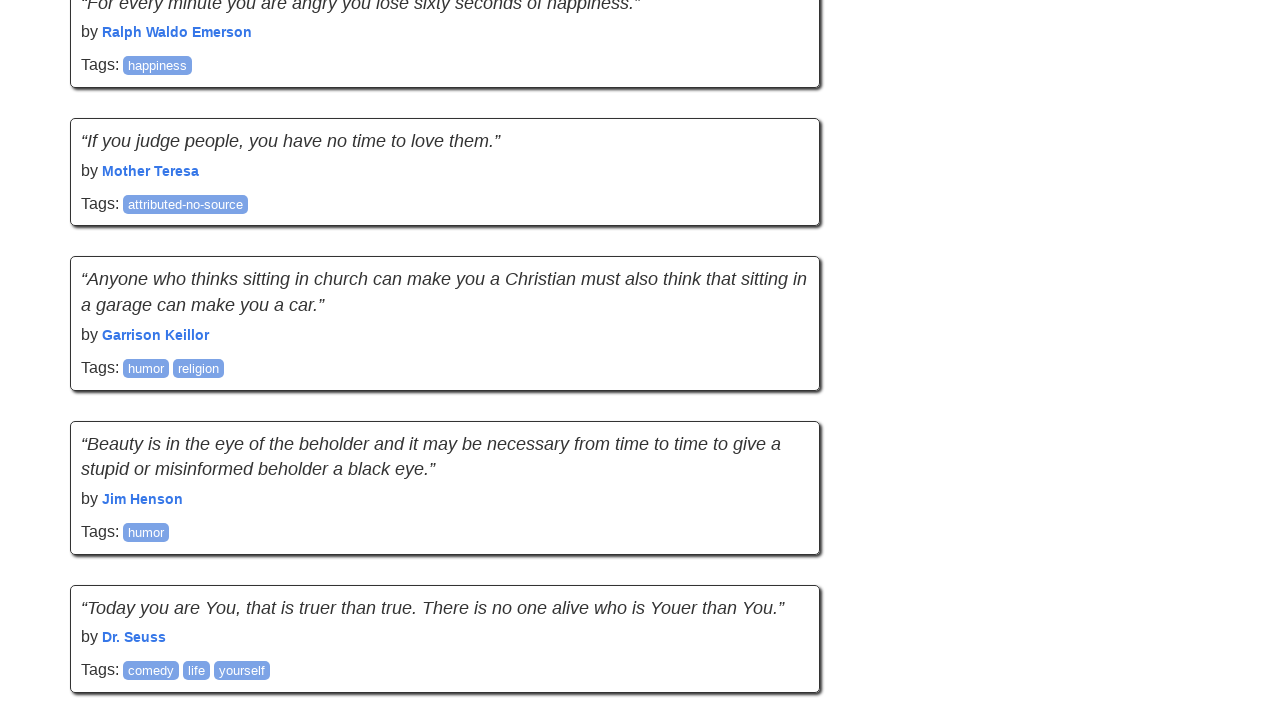

Waited for network to become idle
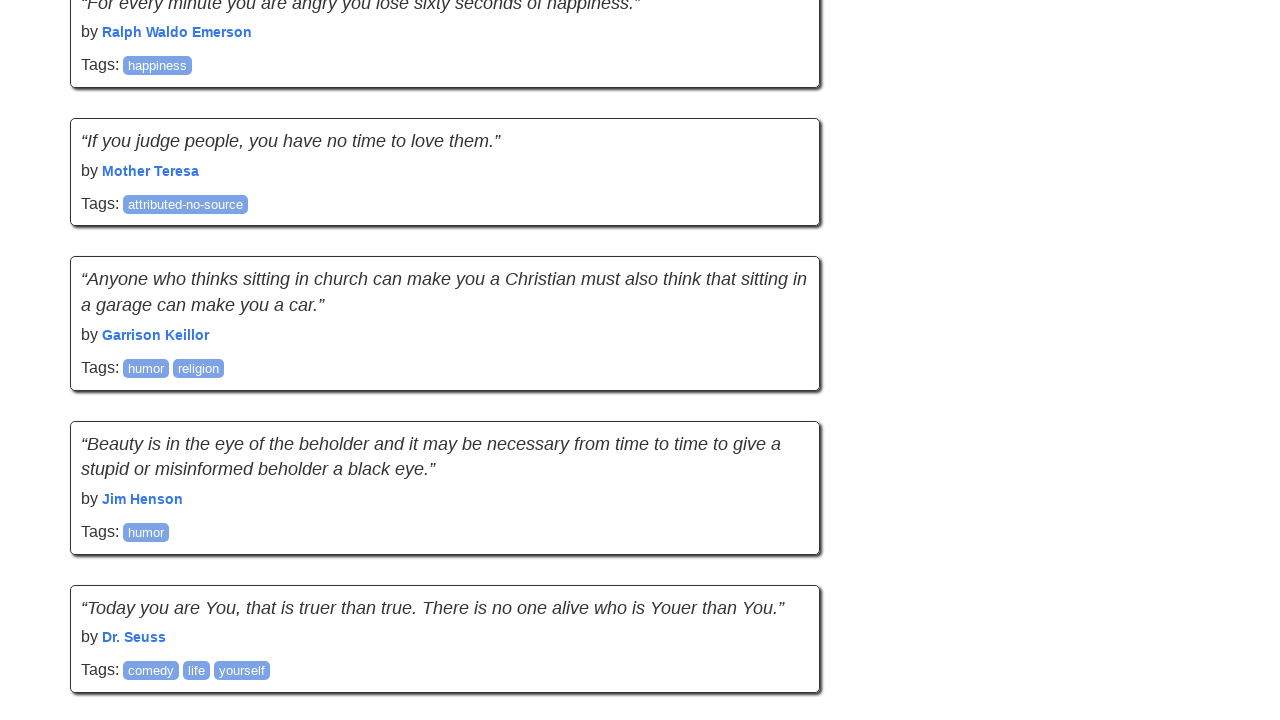

Retrieved metrics after scroll - position: 3790, height: 5118
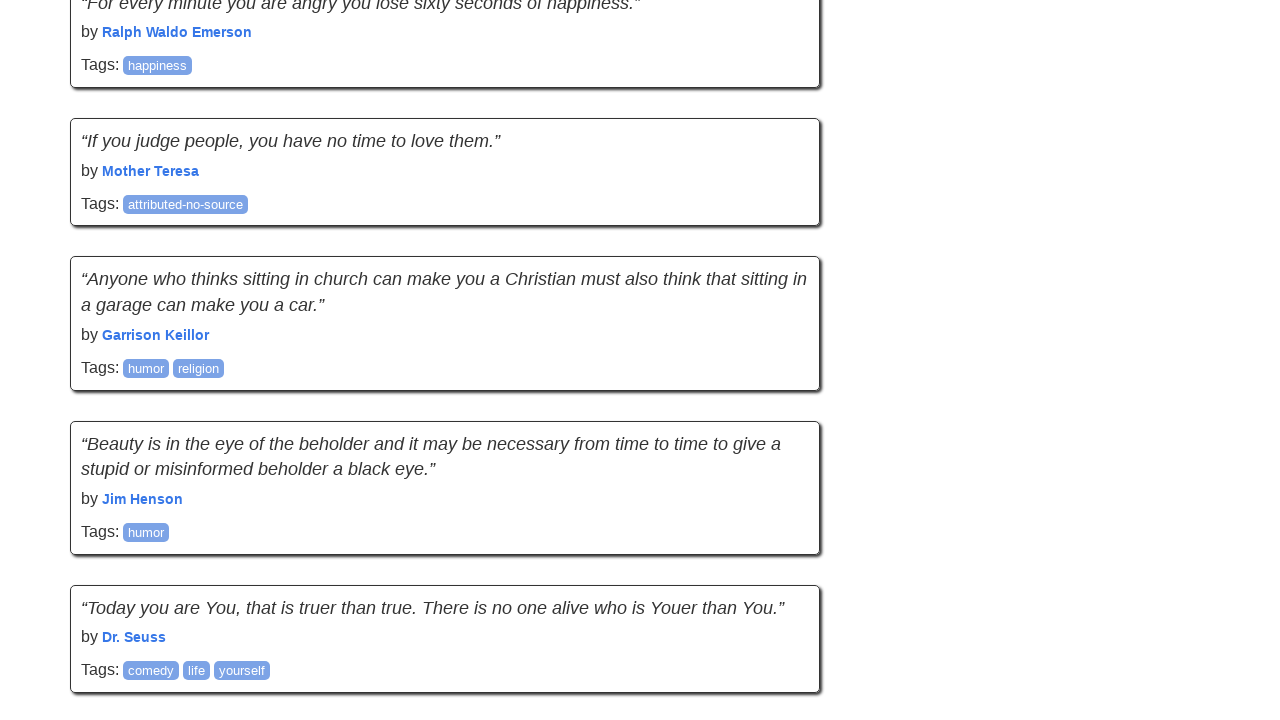

Scrolled down the page
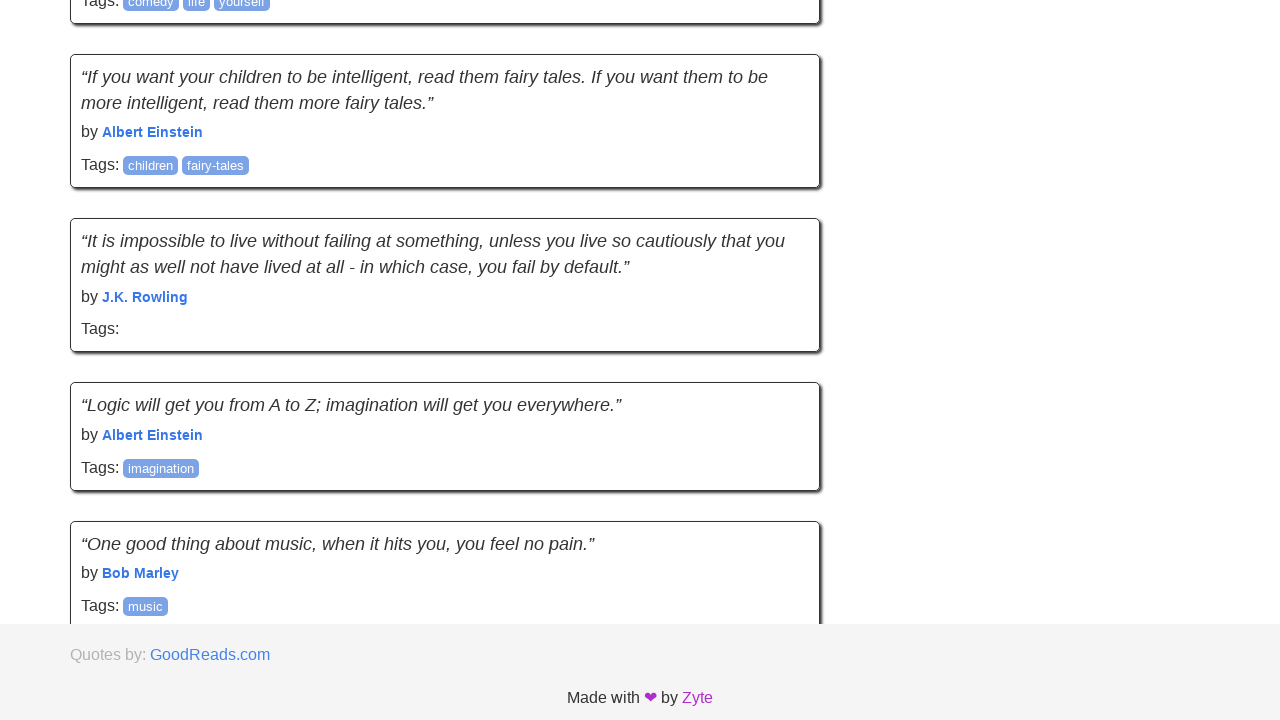

Waited for network to become idle
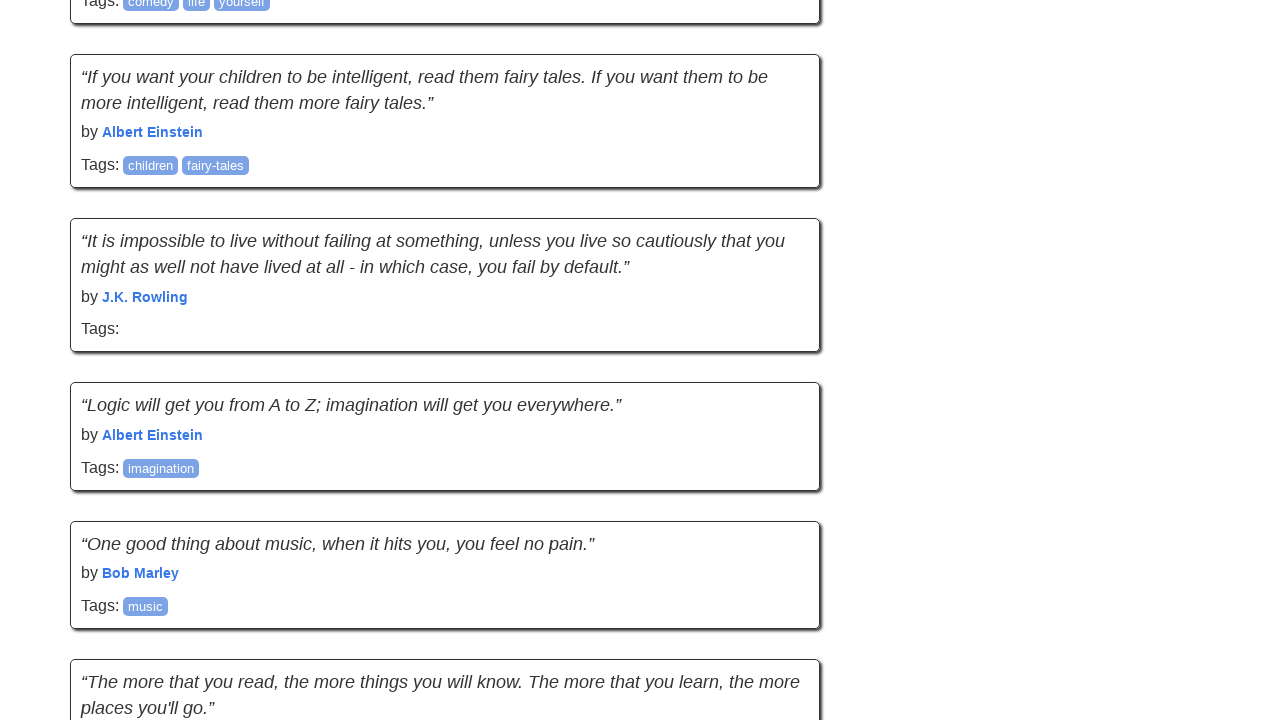

Retrieved metrics after scroll - position: 4459, height: 6553
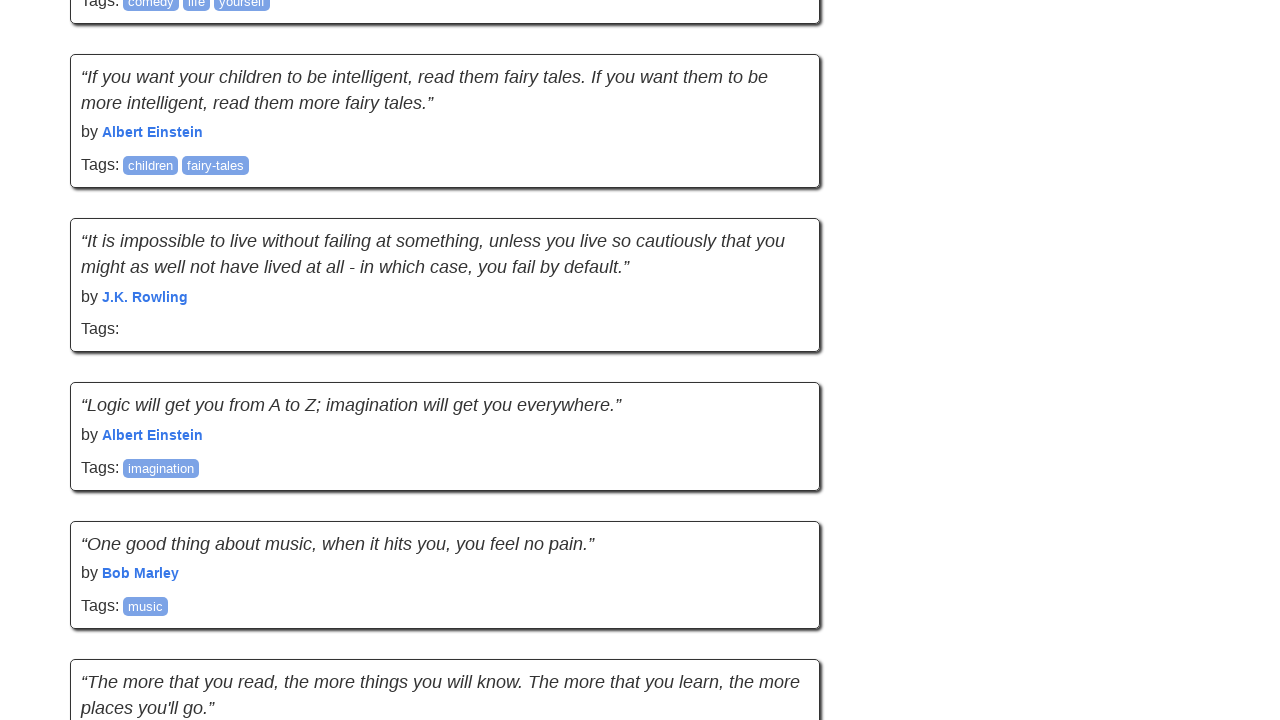

Scrolled down the page
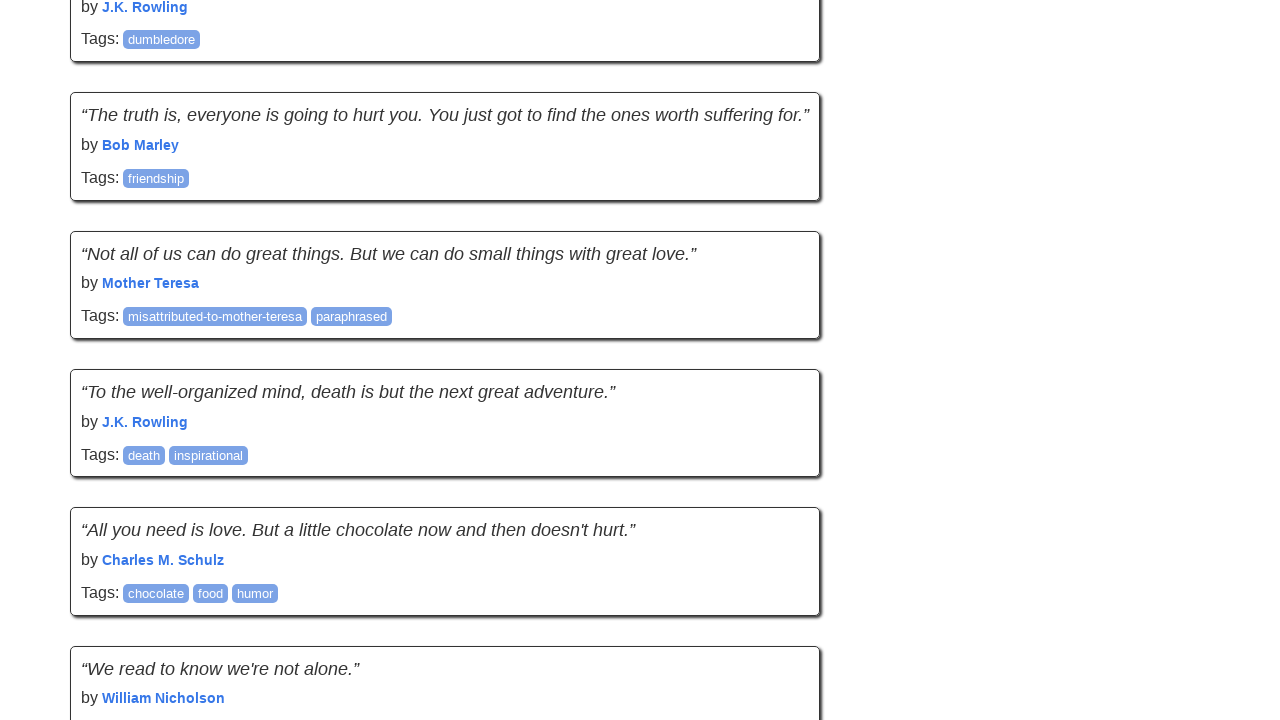

Waited for network to become idle
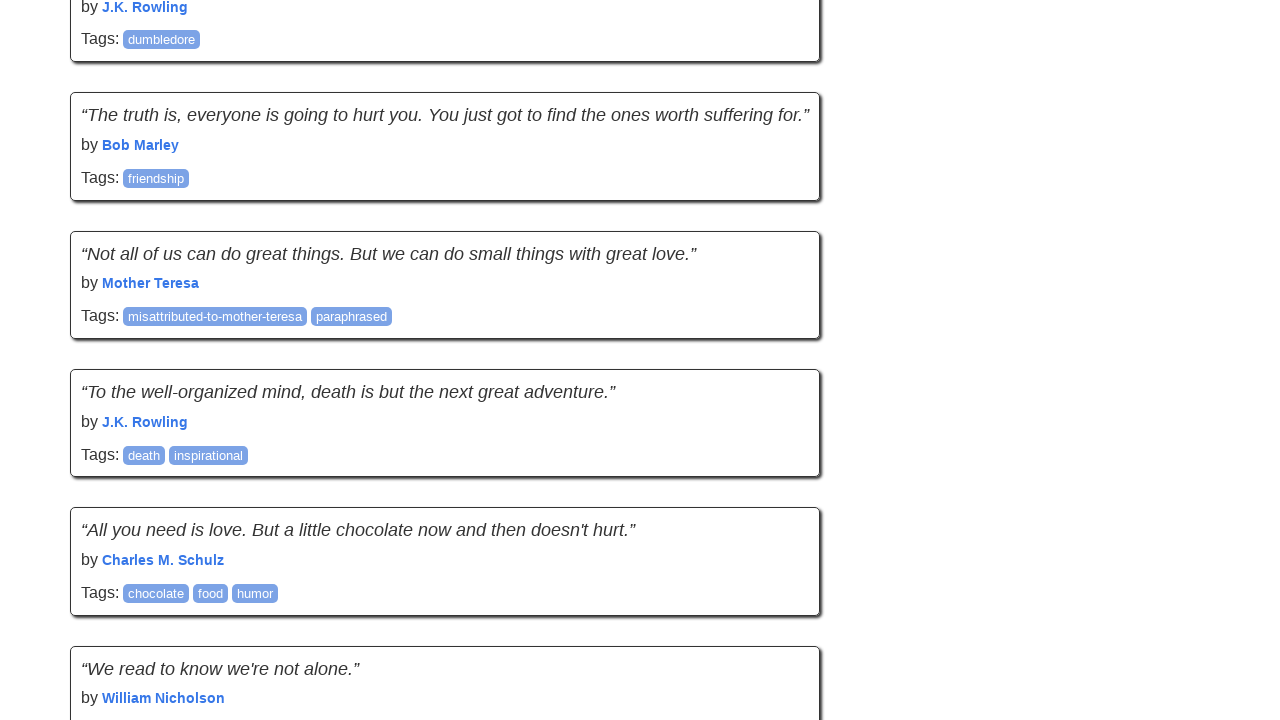

Retrieved metrics after scroll - position: 5354, height: 6553
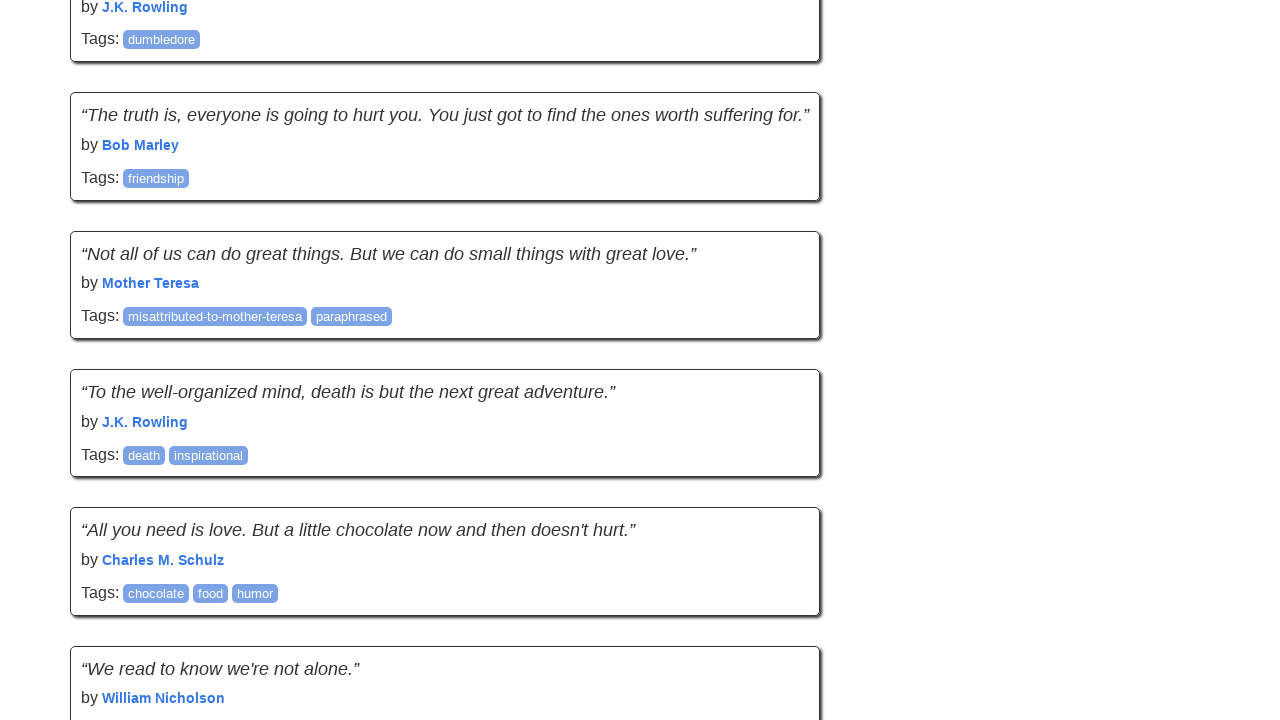

Scrolled down the page
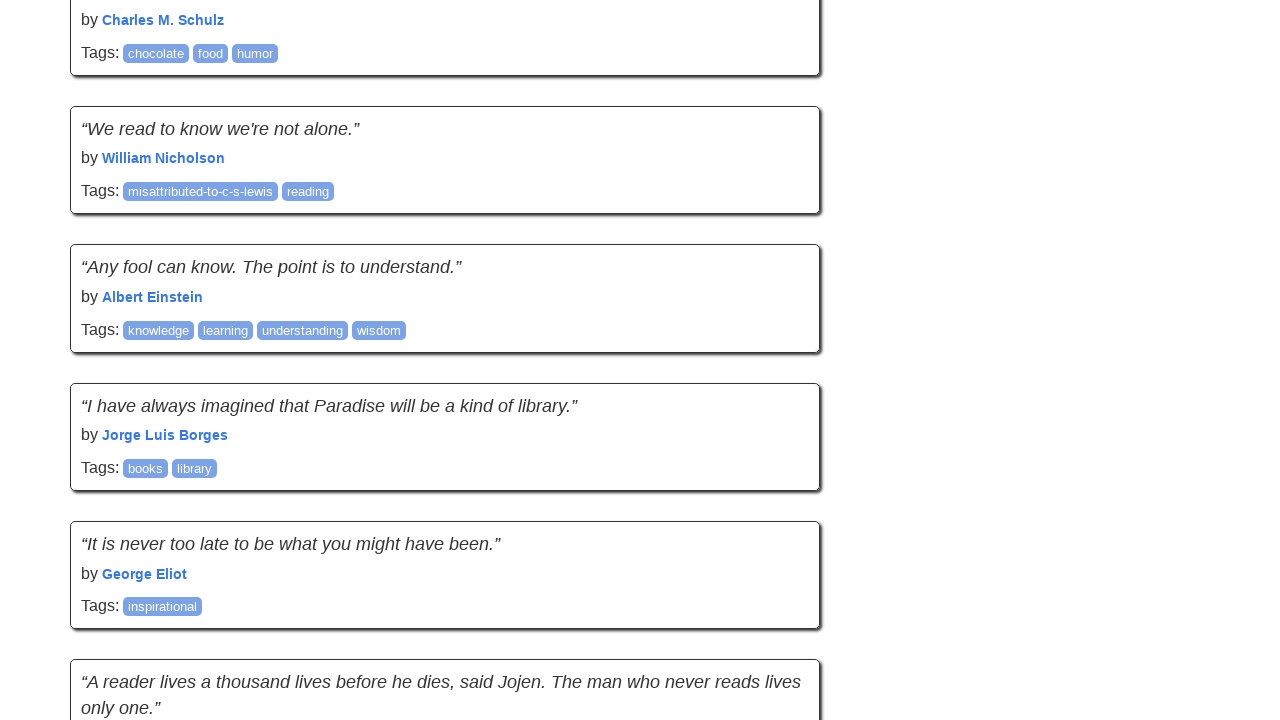

Waited for network to become idle
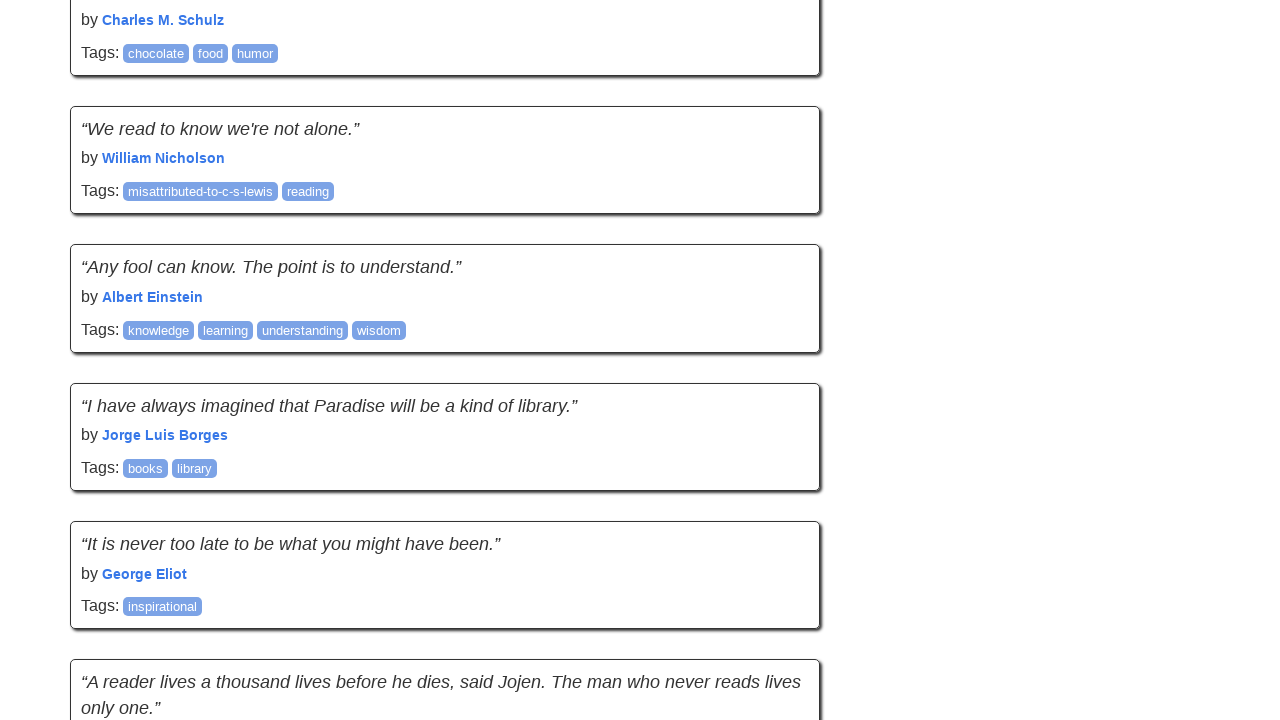

Retrieved metrics after scroll - position: 5894, height: 8040
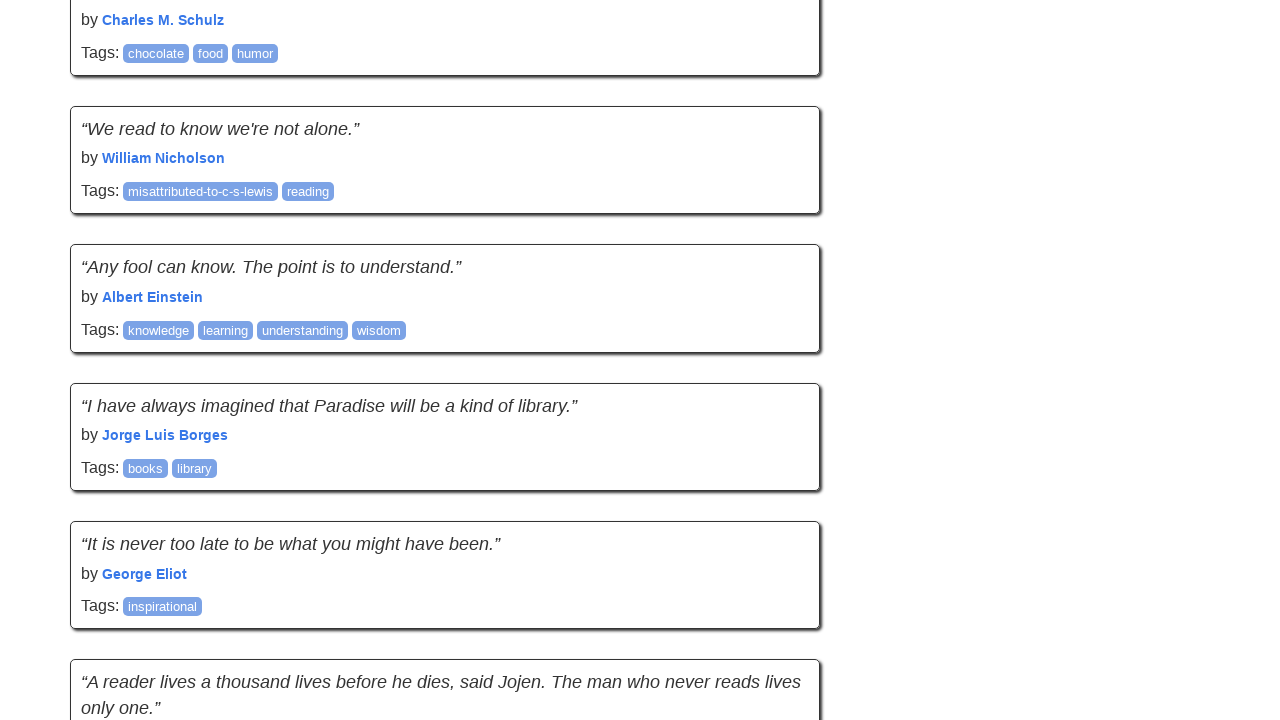

Scrolled down the page
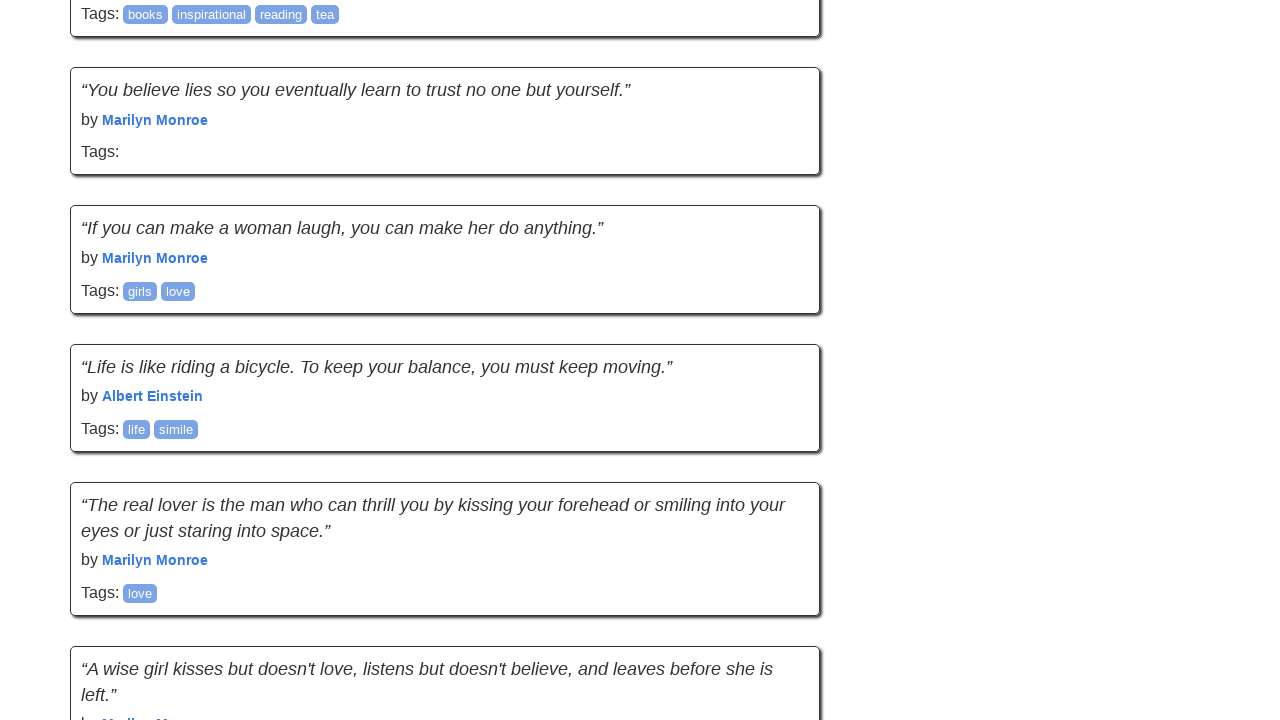

Waited for network to become idle
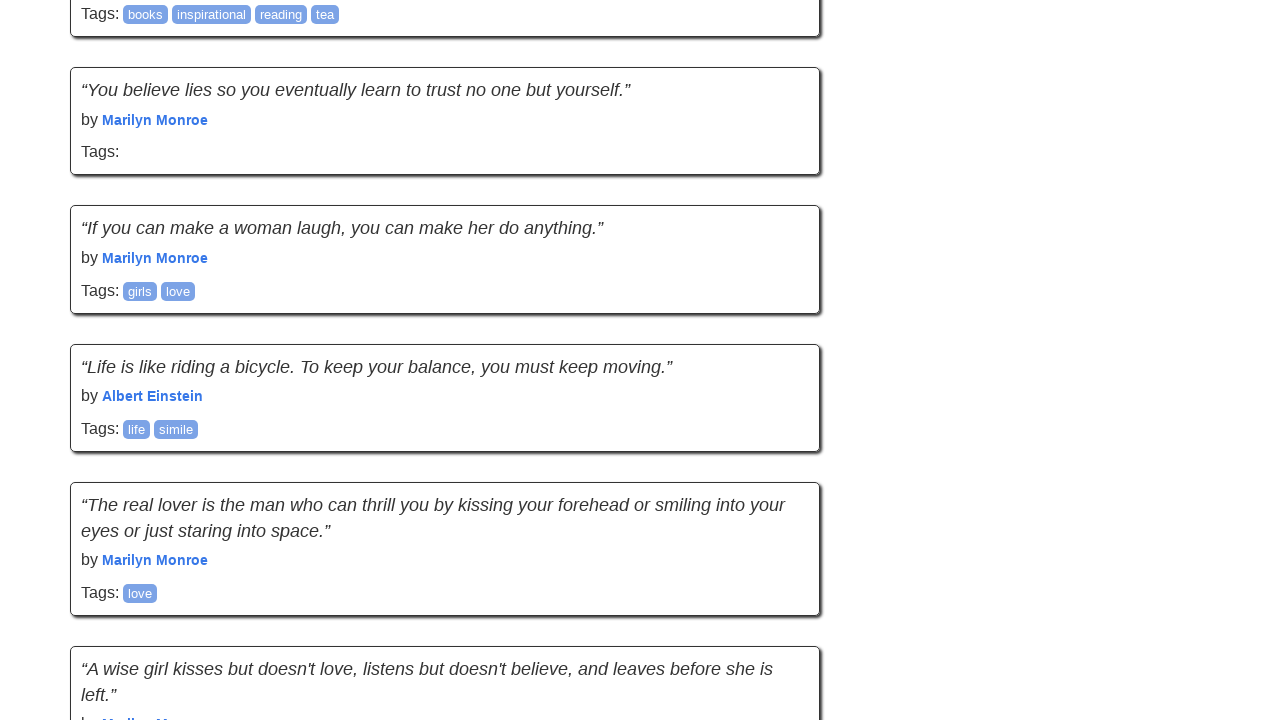

Retrieved metrics after scroll - position: 6789, height: 8040
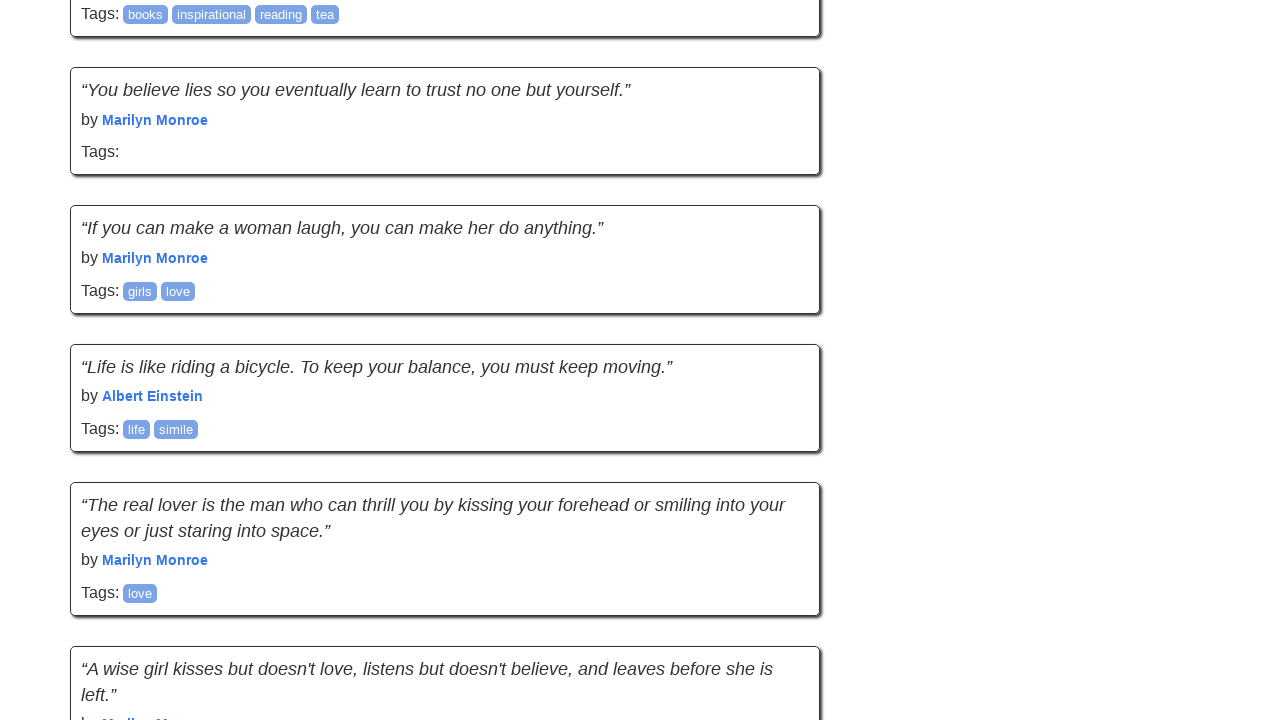

Waited for final quotes text to be visible
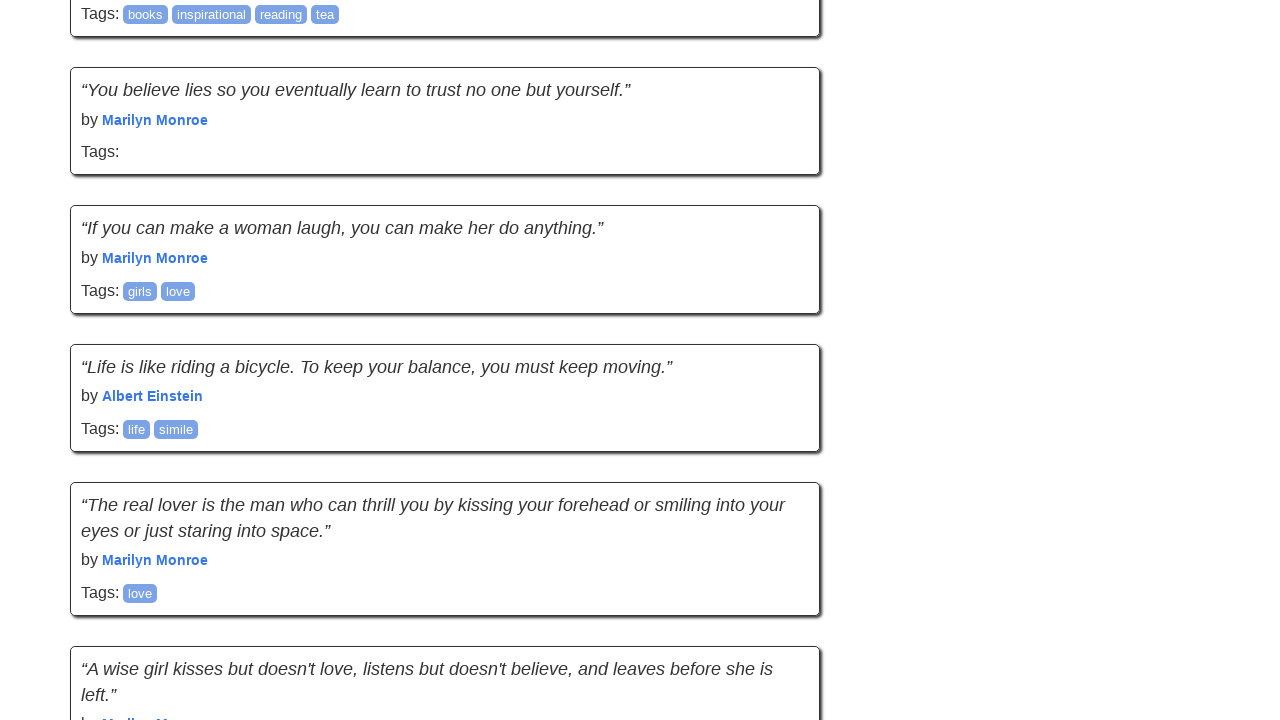

Counted total quotes visible after scrolling: 50
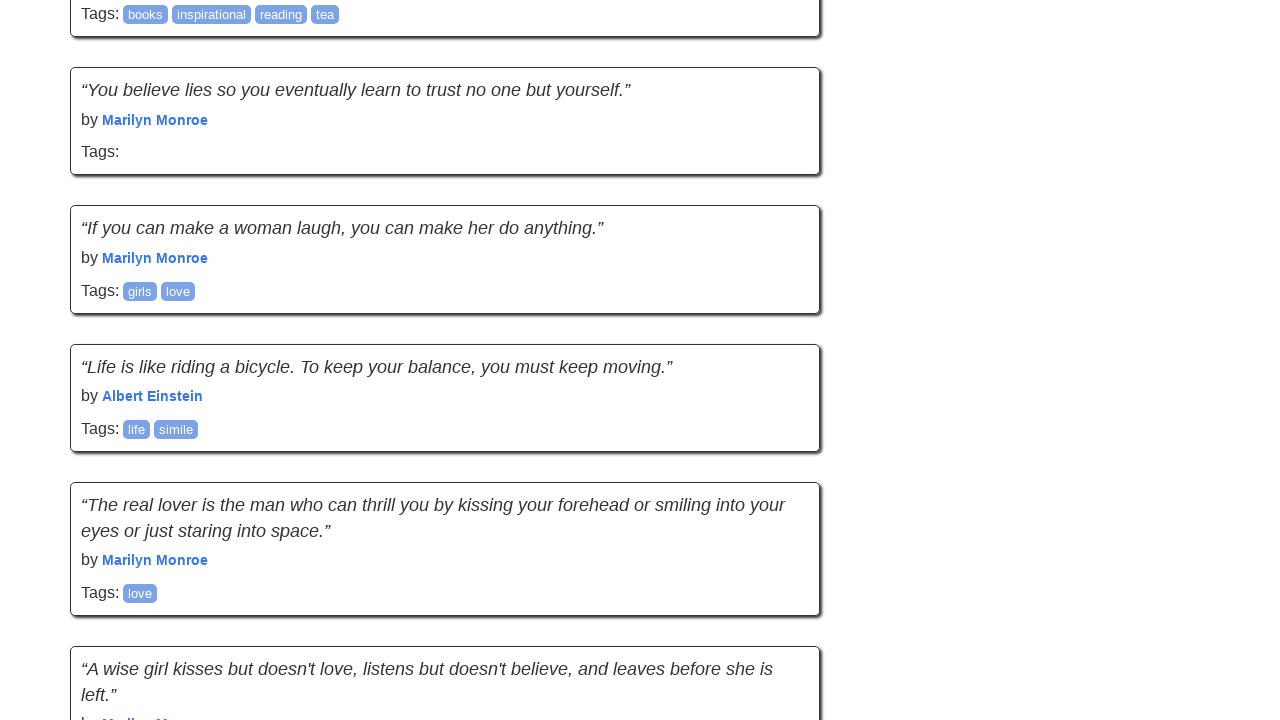

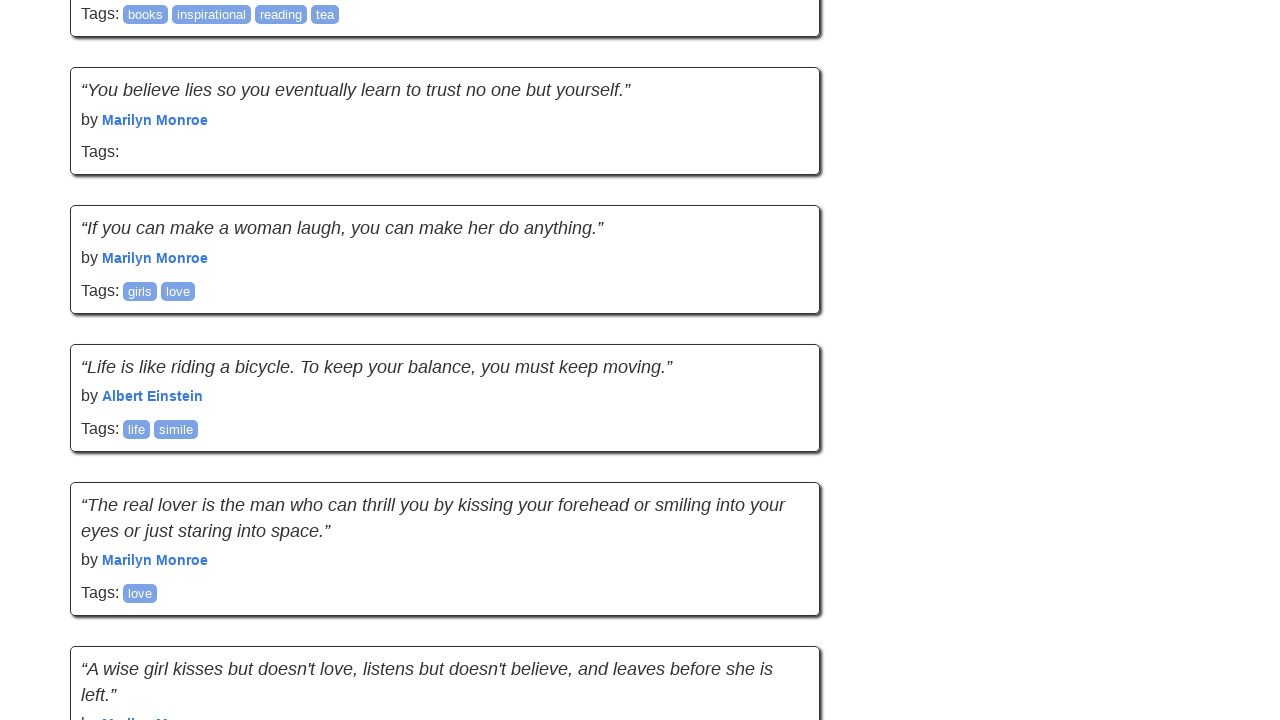